Connects to the Smule social karaoke website and loads the homepage

Starting URL: https://www.smule.com

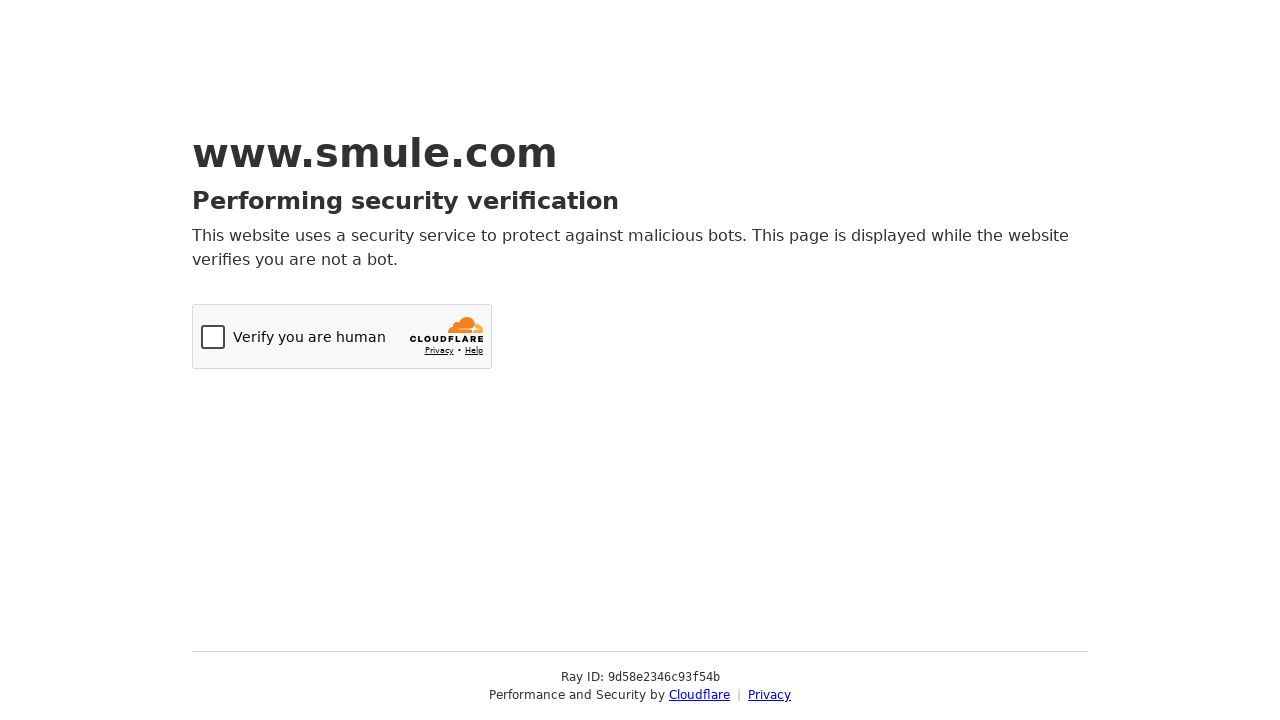

Navigated to Smule homepage at https://www.smule.com
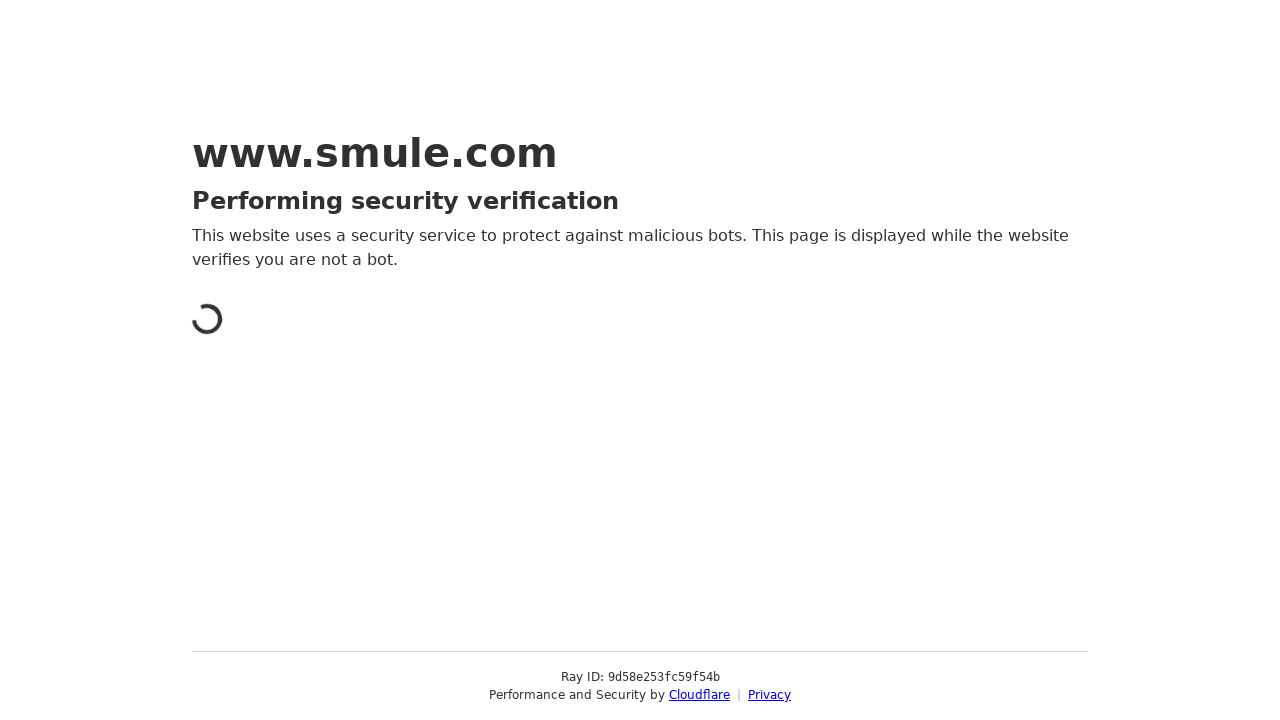

Waited for page to load (domcontentloaded state)
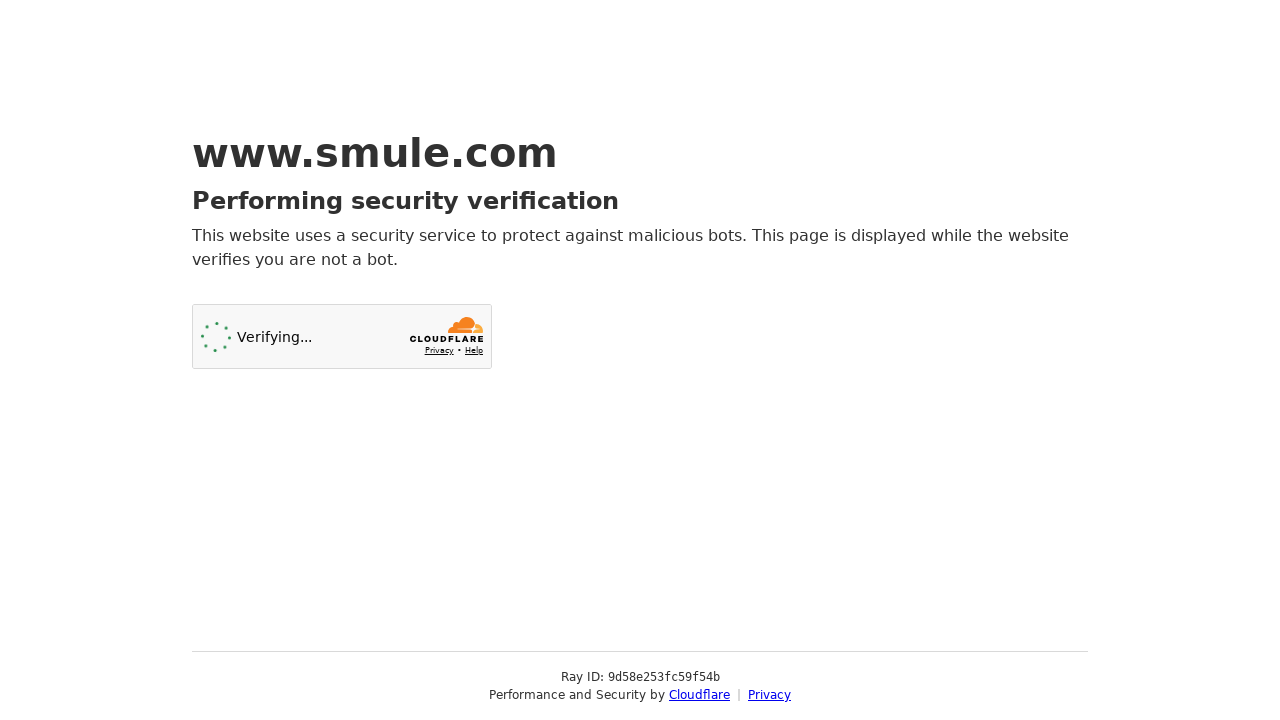

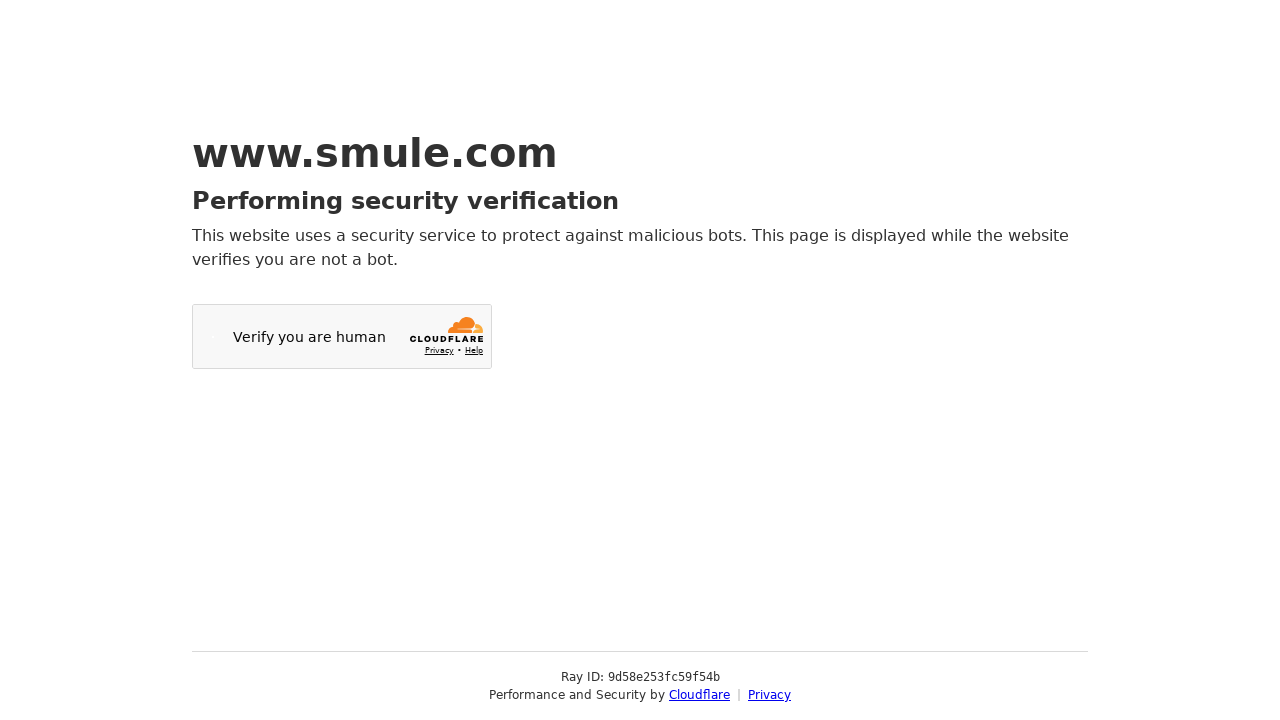